Tests clicking on the Product menu item in the navigation and verifies the page title contains "Products"

Starting URL: https://www.automationexercise.com/

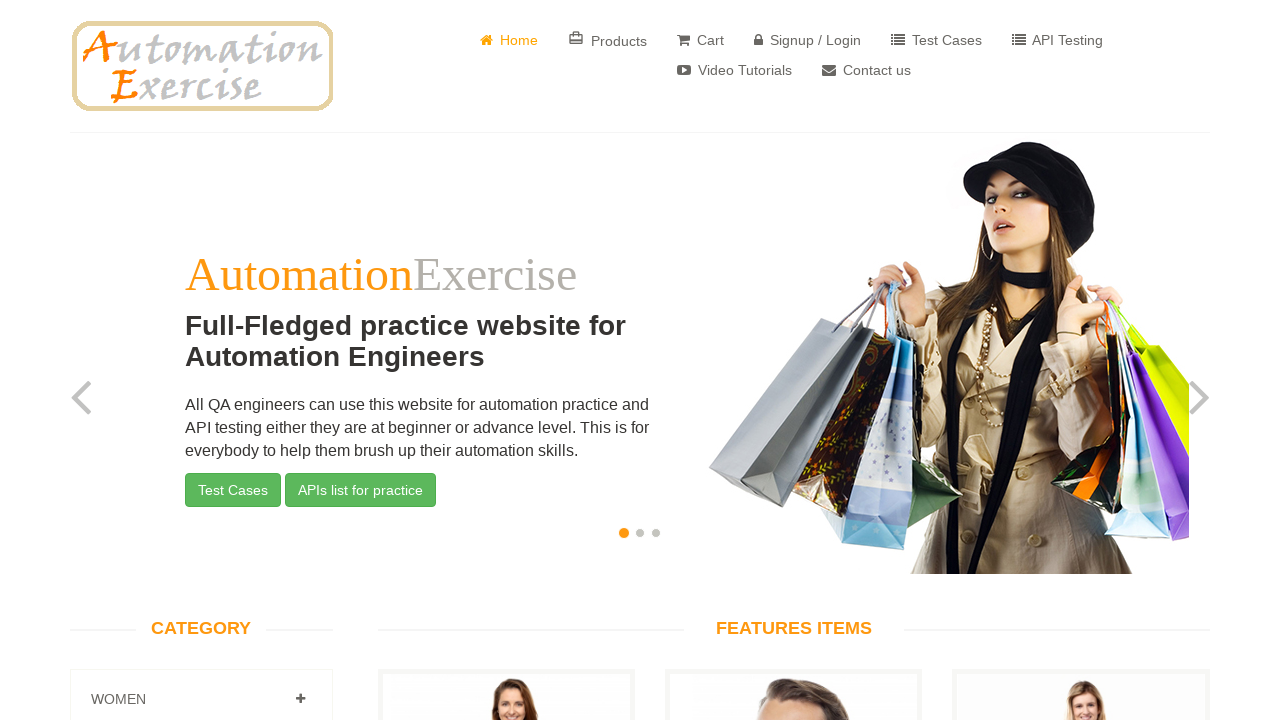

Clicked on the Products menu item in the navigation at (608, 40) on a[href='/products']
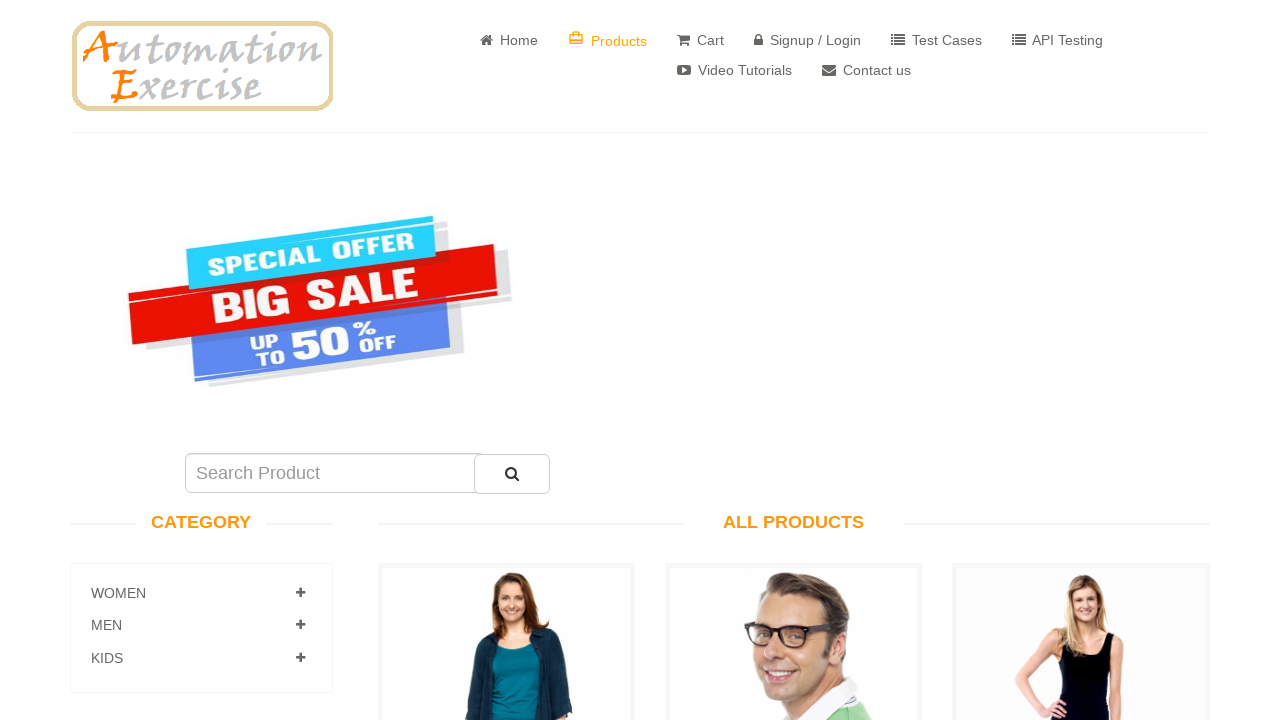

Waited for navigation to products page
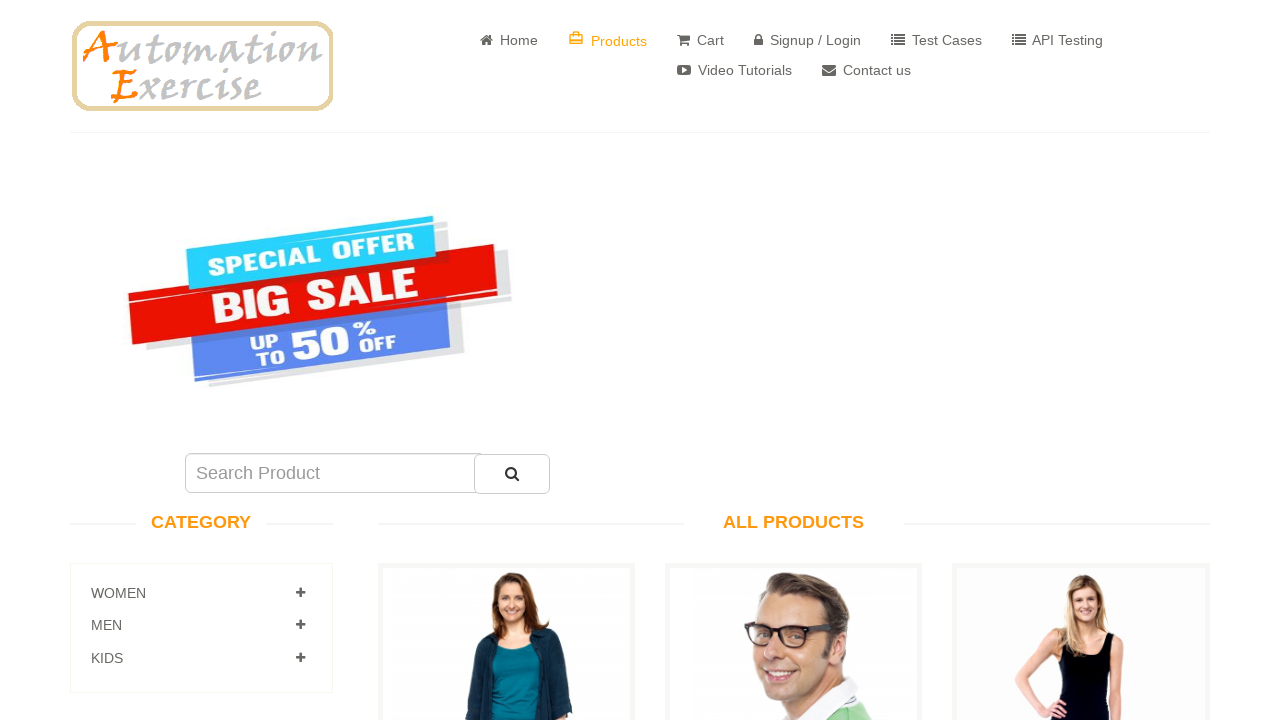

Verified page title contains 'Products'
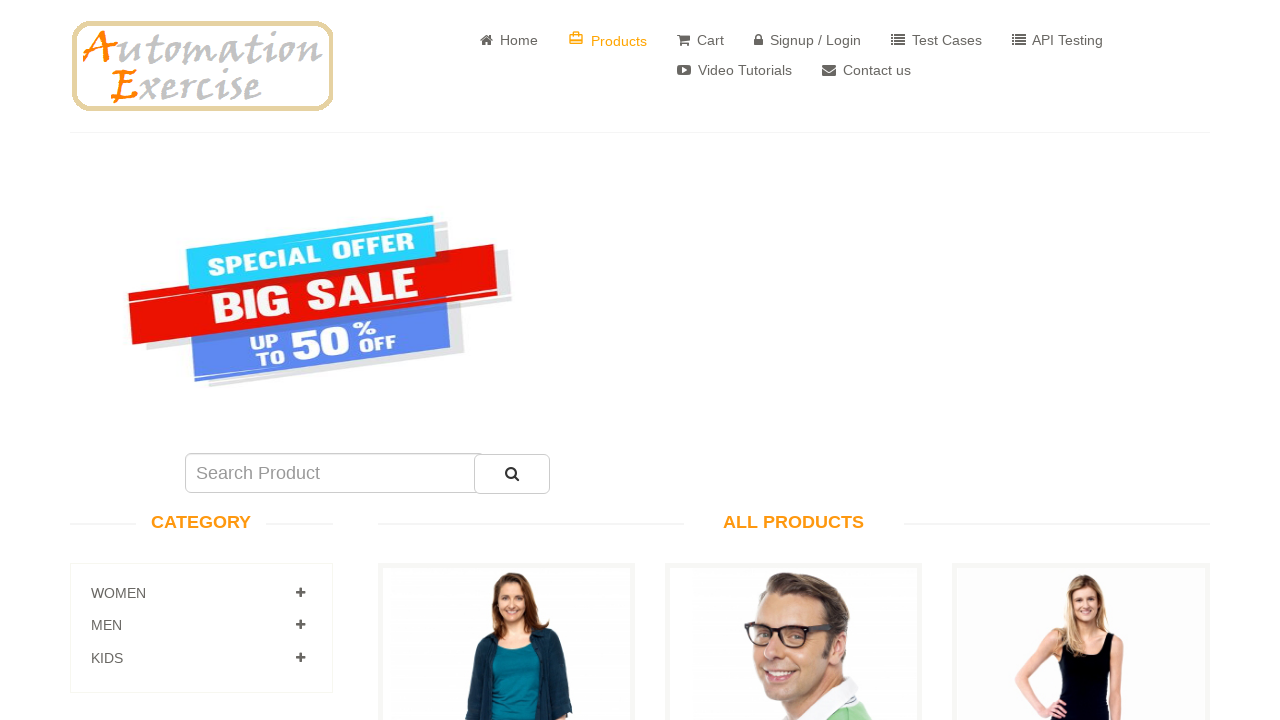

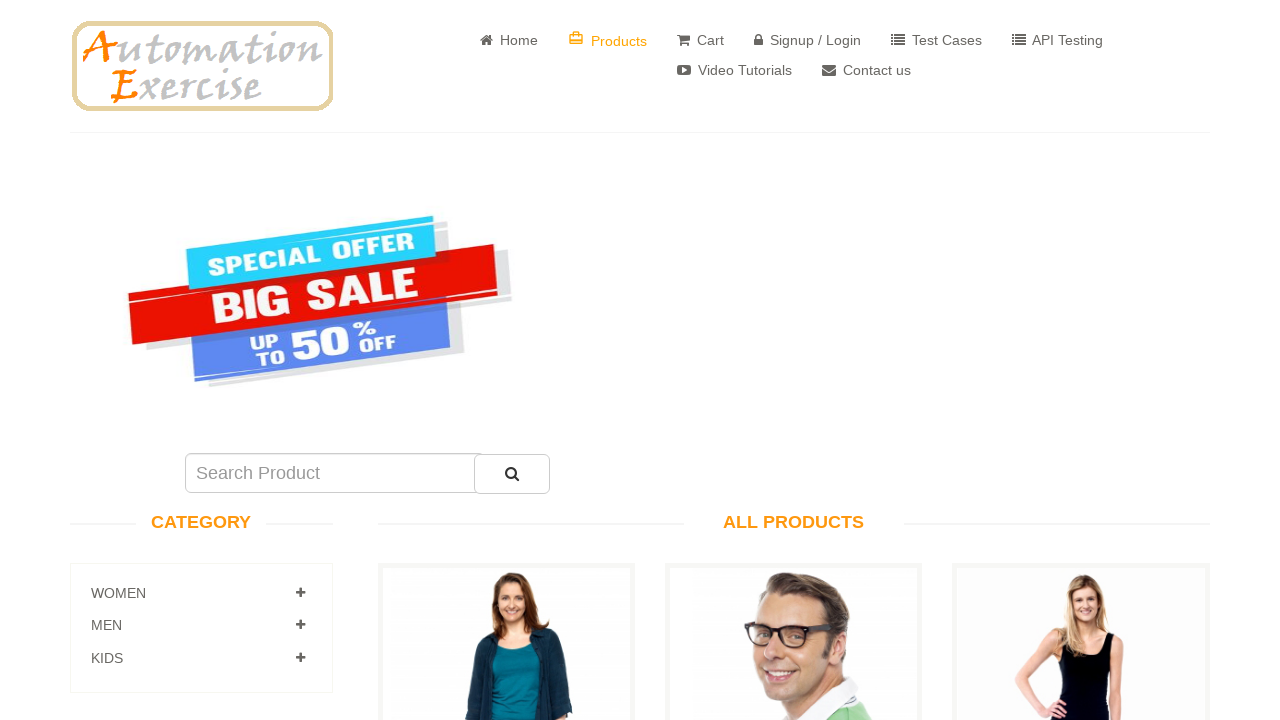